Tests form submission and verifies success message appears after completing registration flow

Starting URL: https://victoretc.github.io/selenium_waits/

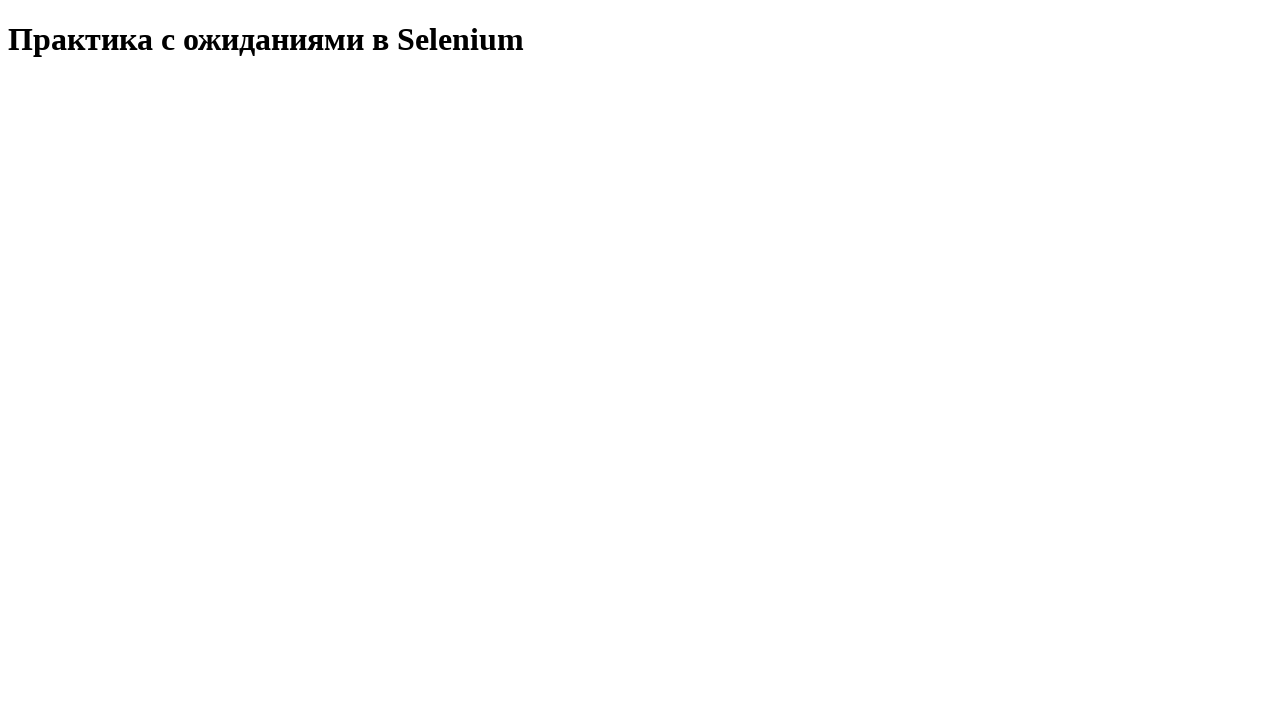

Start test button is visible
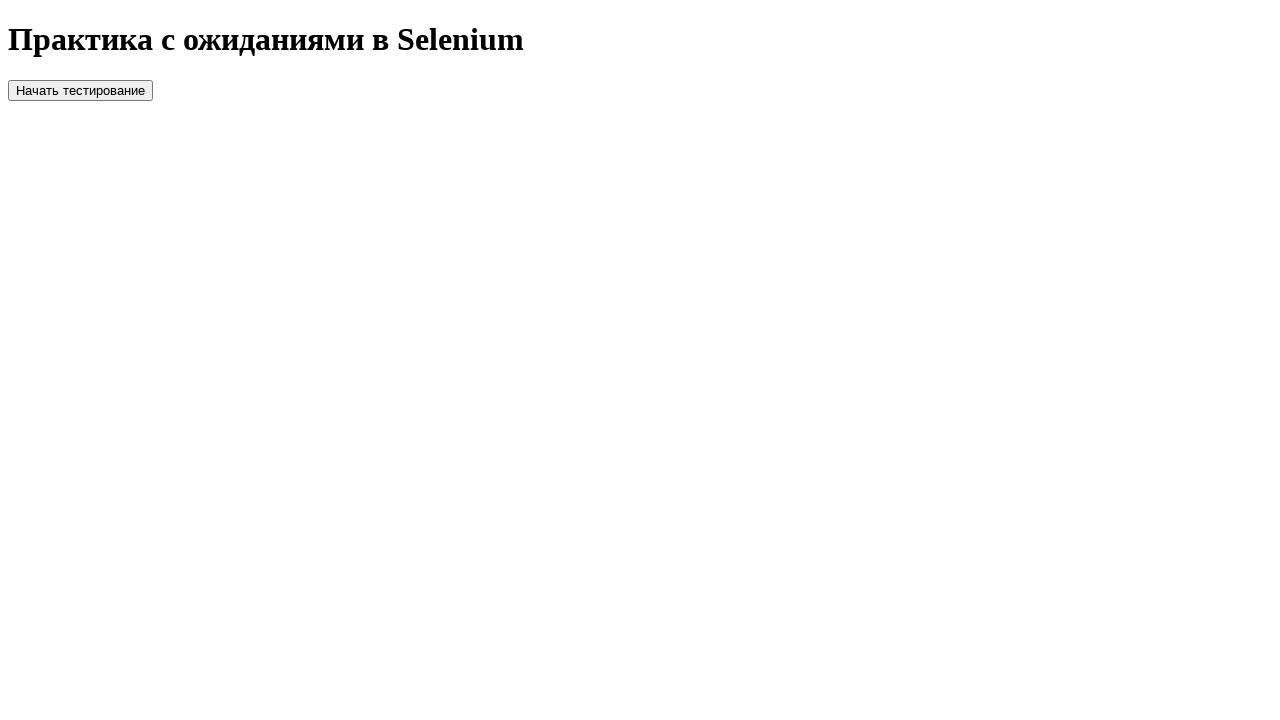

Clicked start test button at (80, 90) on xpath=//*[@id='startTest']
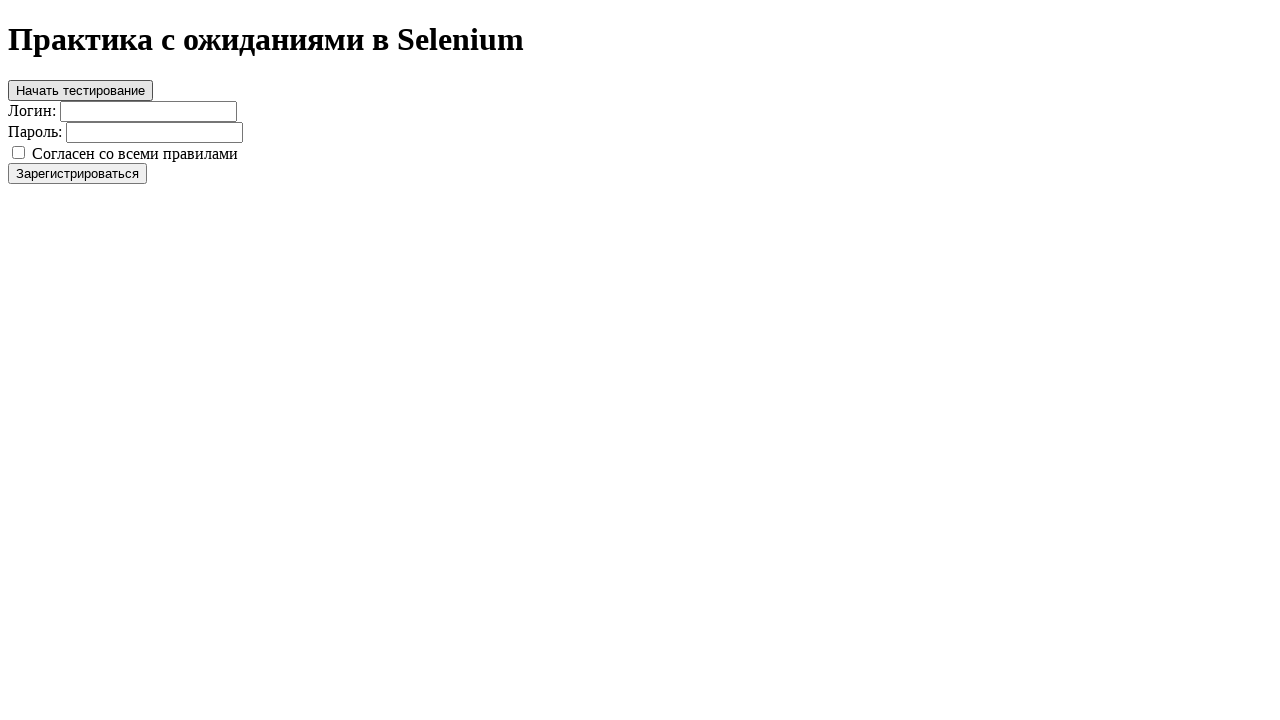

Filled login field with 'login' on //*[@id='login']
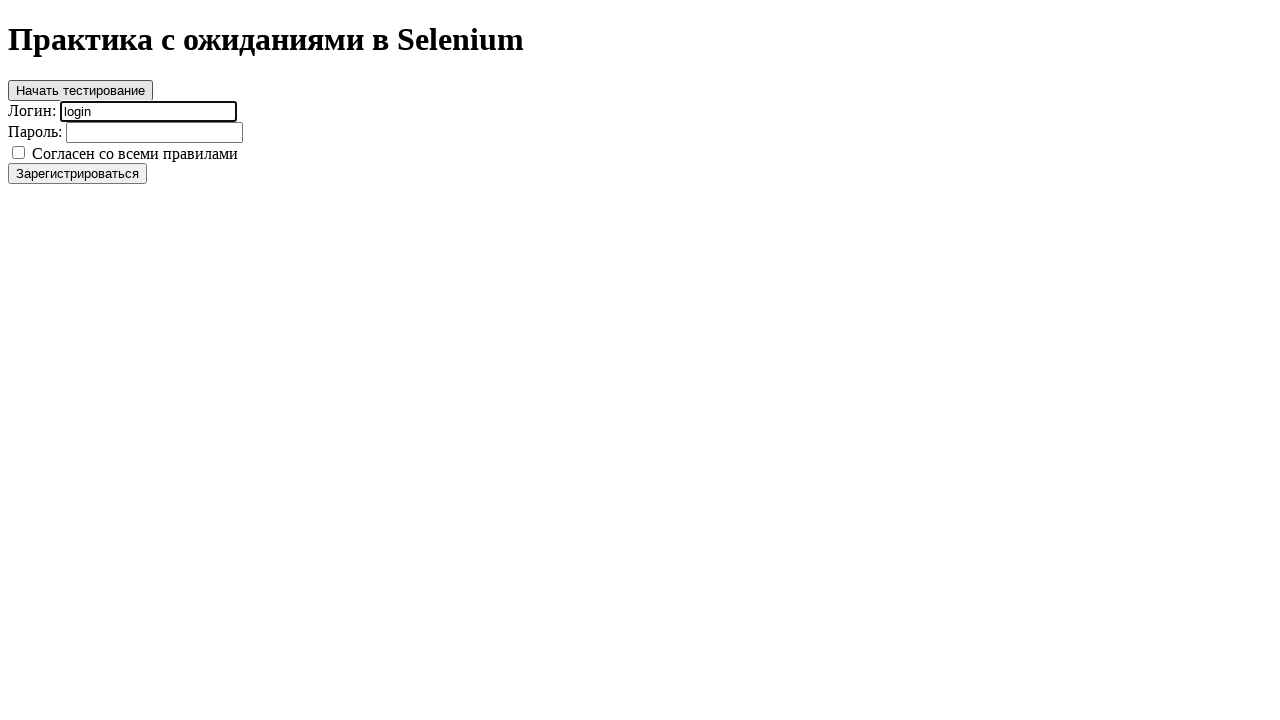

Filled password field with 'password' on //*[@id='password']
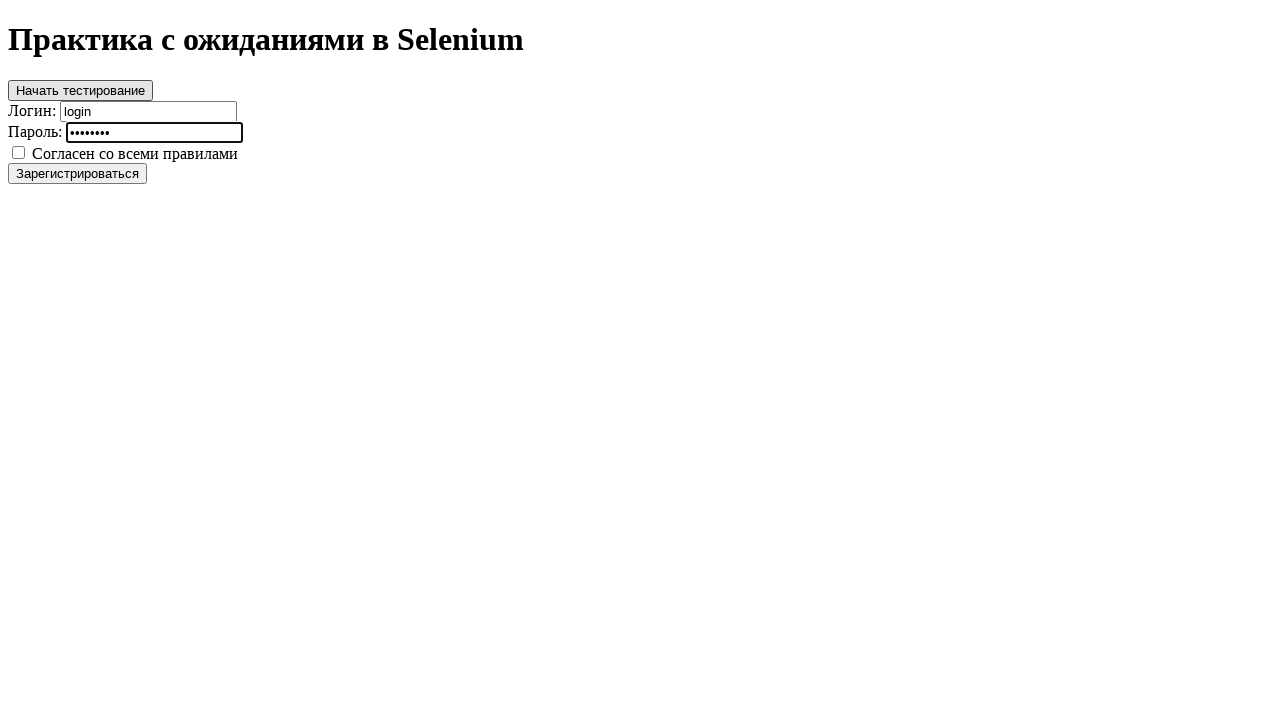

Clicked agreement checkbox at (18, 152) on xpath=//*[@id='agree']
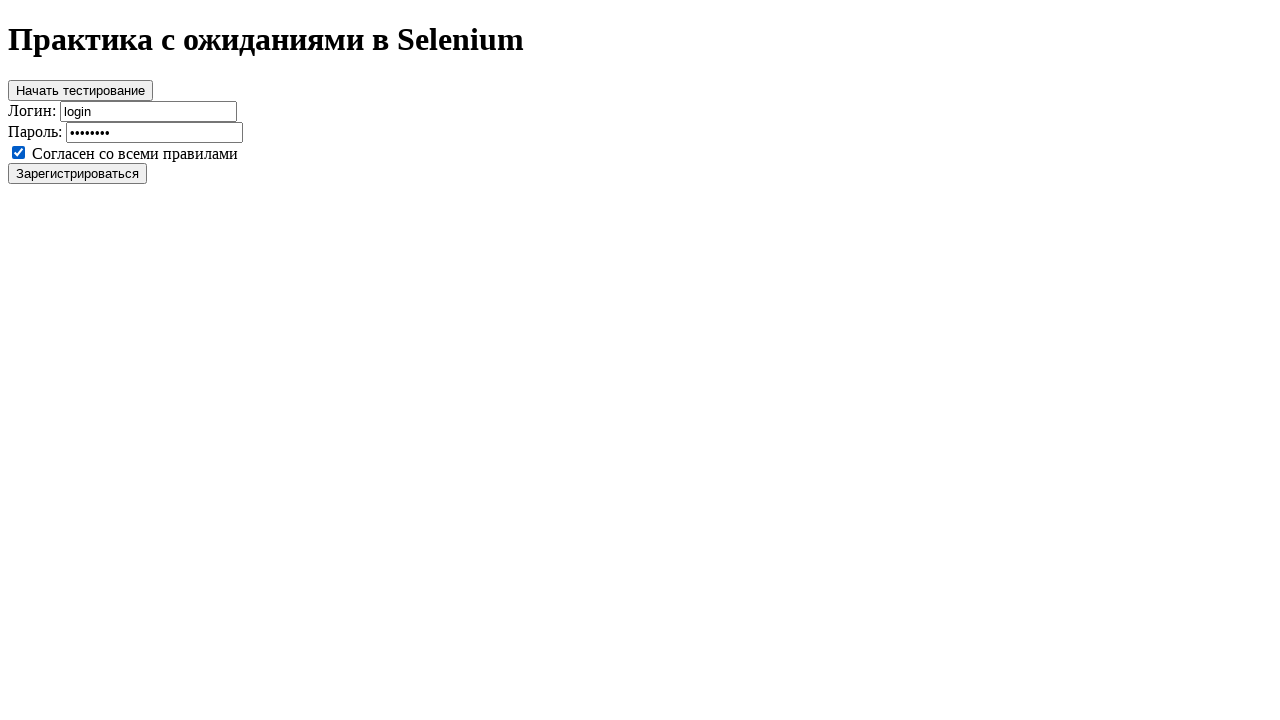

Clicked register button to submit form at (78, 173) on xpath=//*[@id='register']
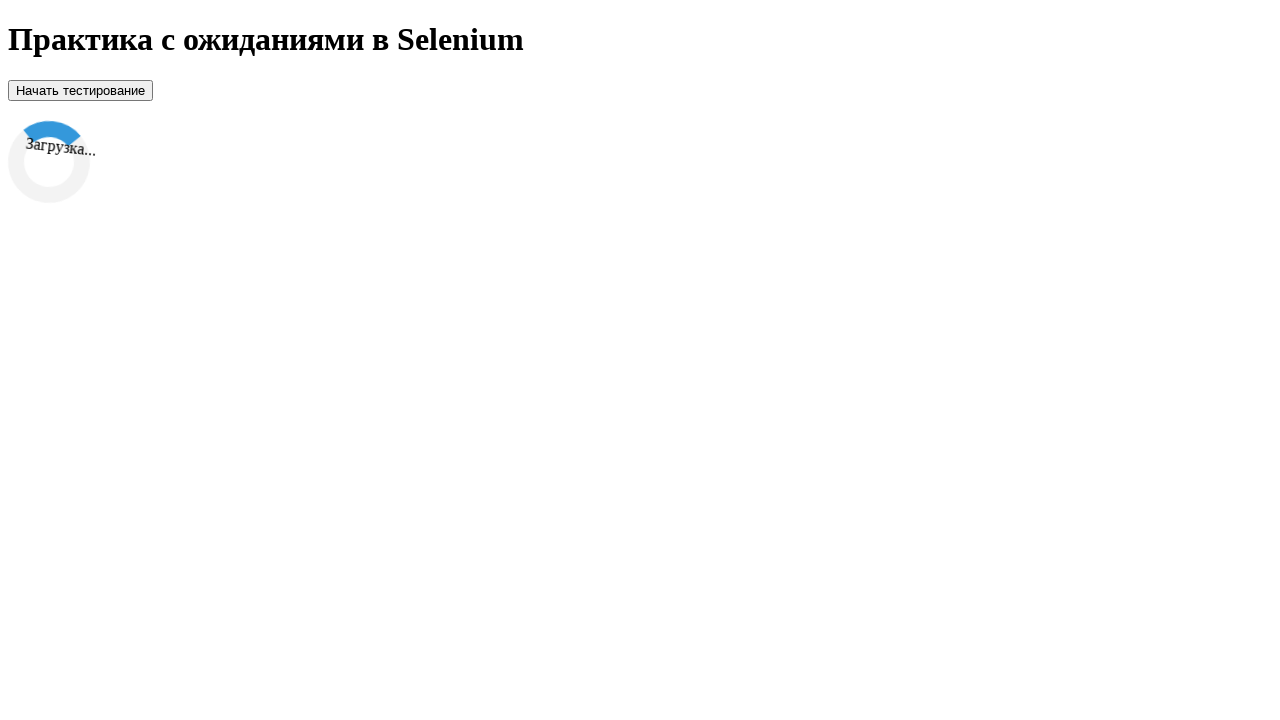

Success message appeared after registration
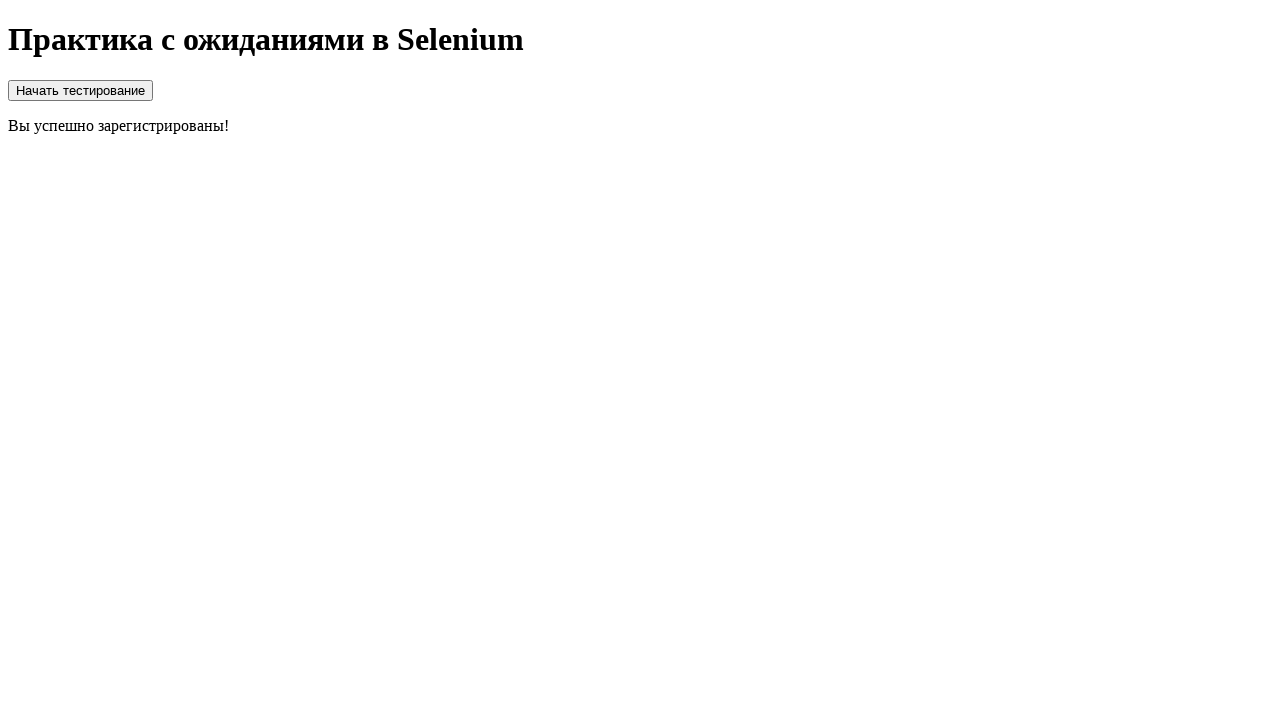

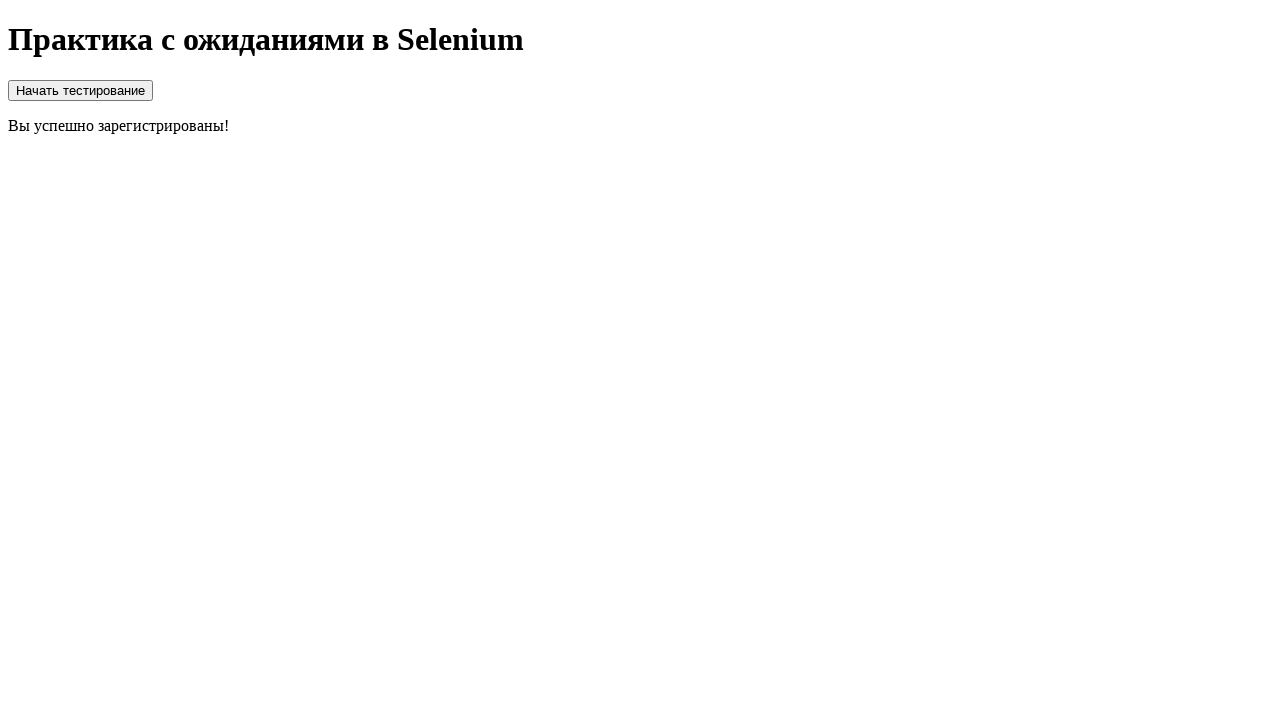